Tests the calculator's Subtract operation by entering 10 and 4, selecting Subtract, and verifying the result is 6

Starting URL: https://testsheepnz.github.io/BasicCalculator.html

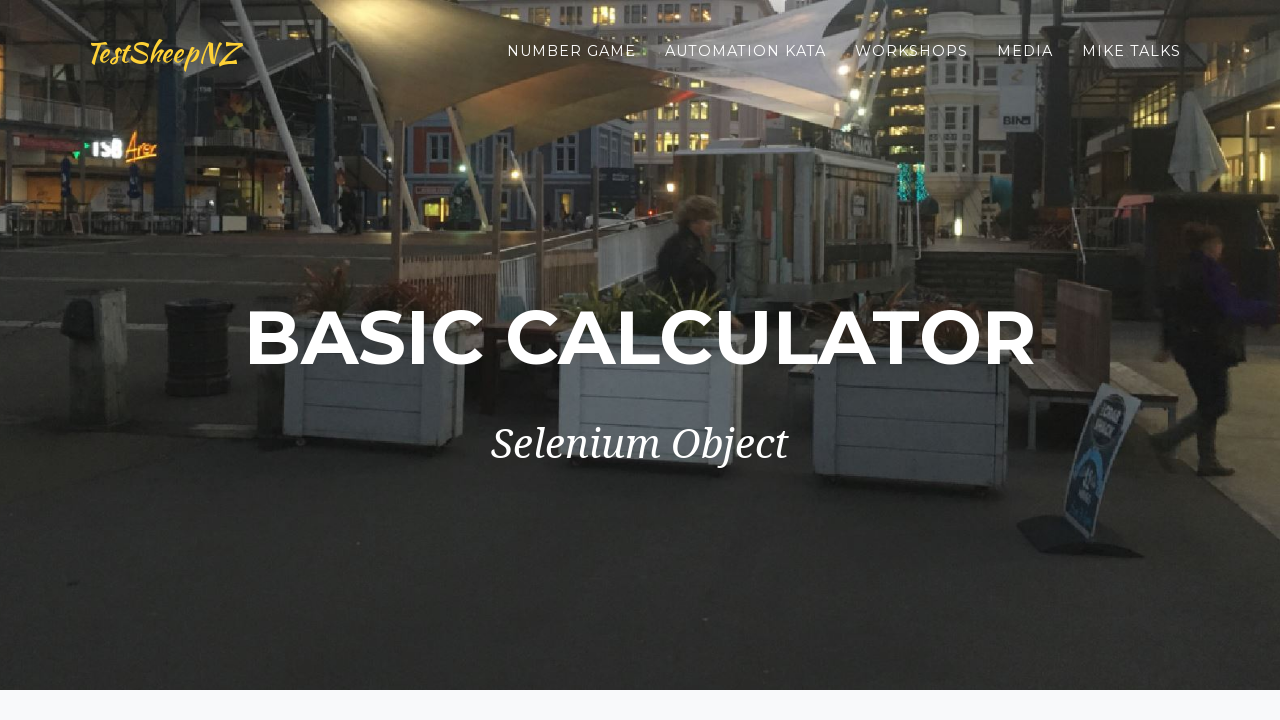

Entered first number '10' in number1Field on #number1Field
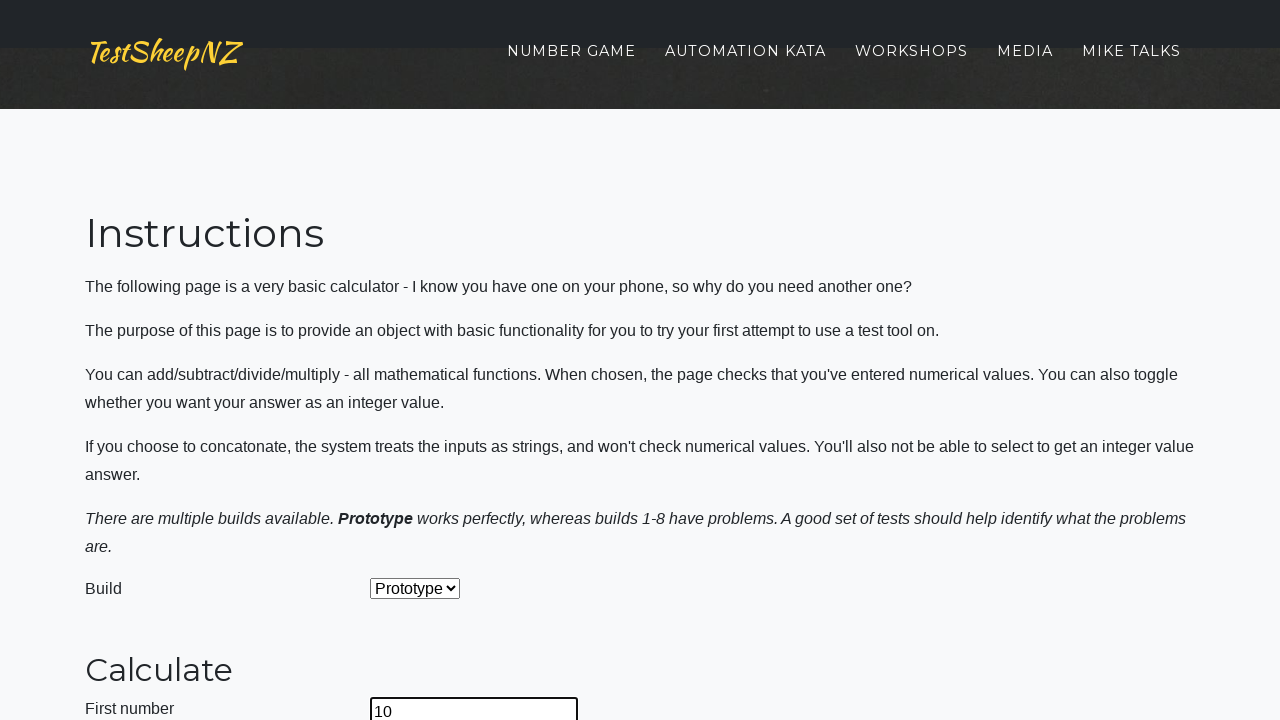

Entered second number '4' in number2Field on #number2Field
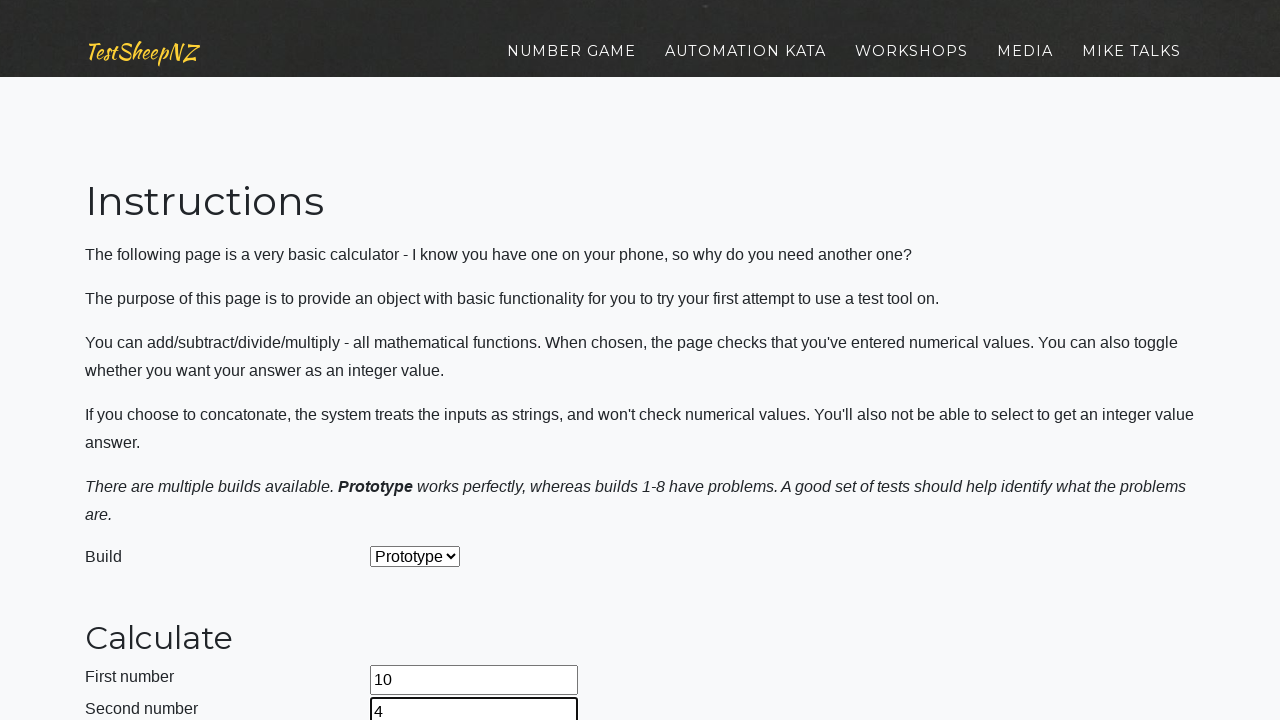

Selected 'Subtract' operation from dropdown on #selectOperationDropdown
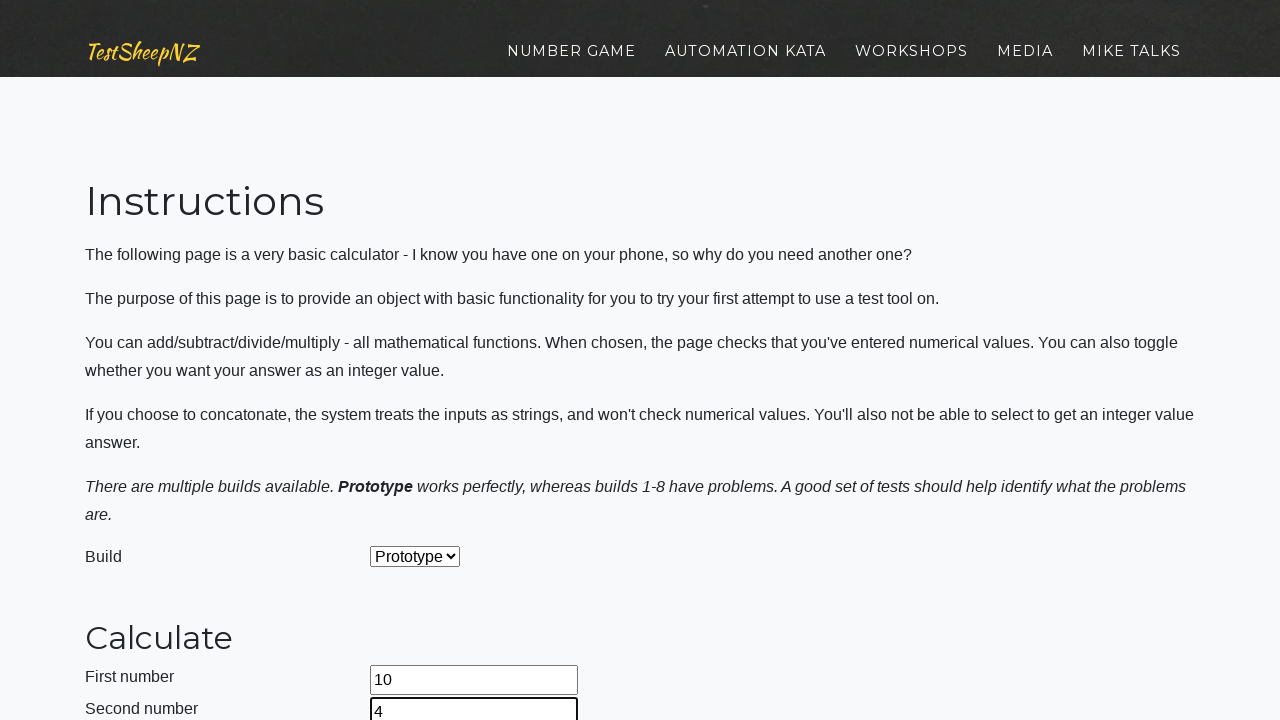

Clicked calculate button to perform subtraction at (422, 361) on #calculateButton
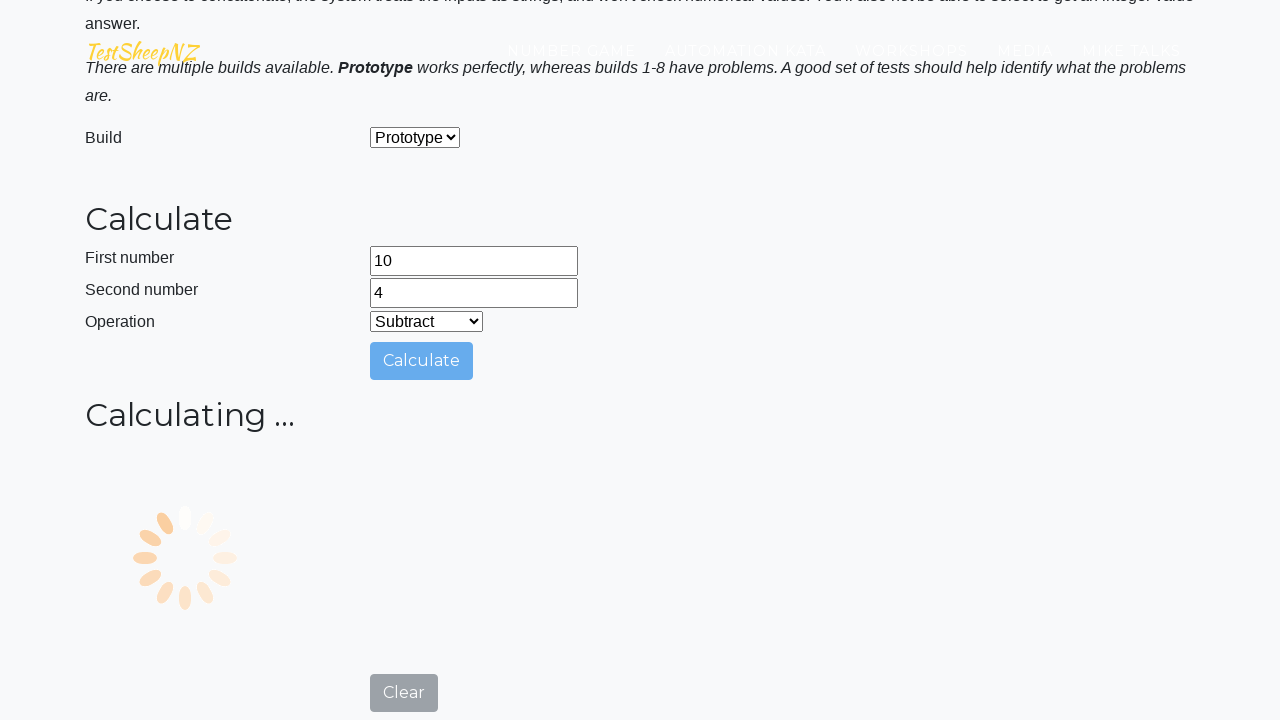

Verified result field is visible with answer
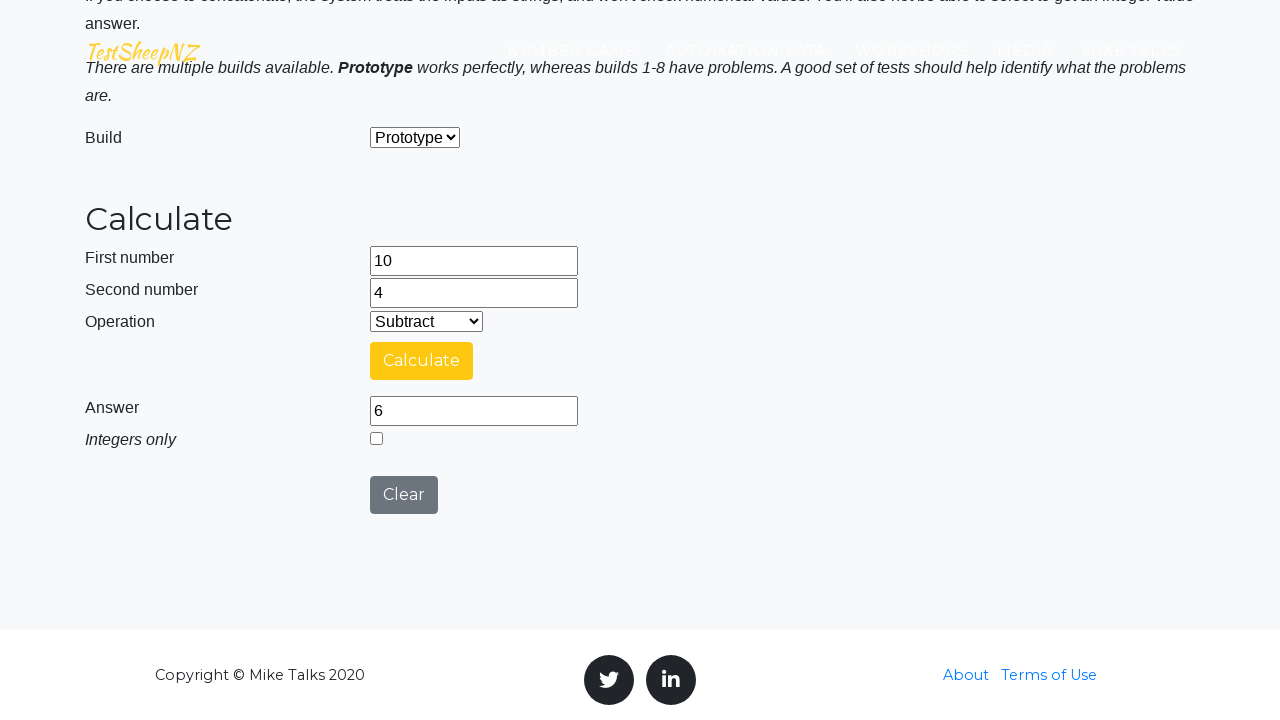

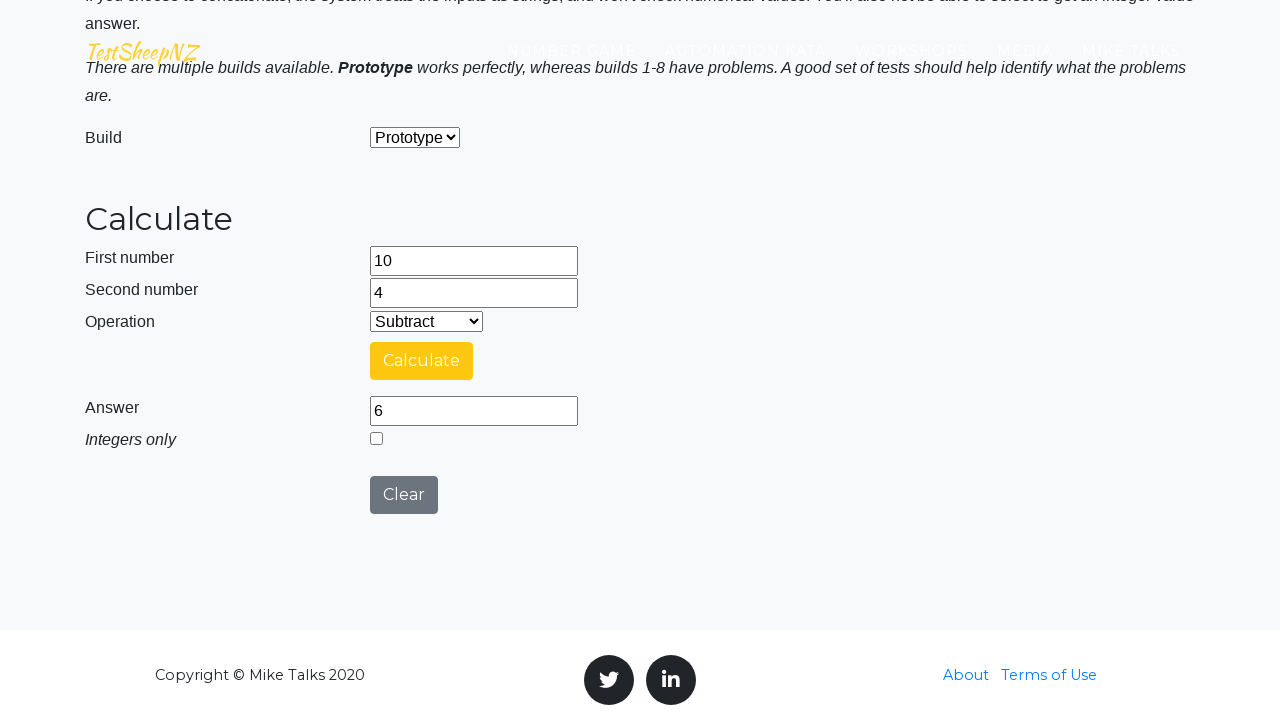